Navigates to the Selenium downloads page and maximizes the browser window

Starting URL: https://www.selenium.dev/downloads/

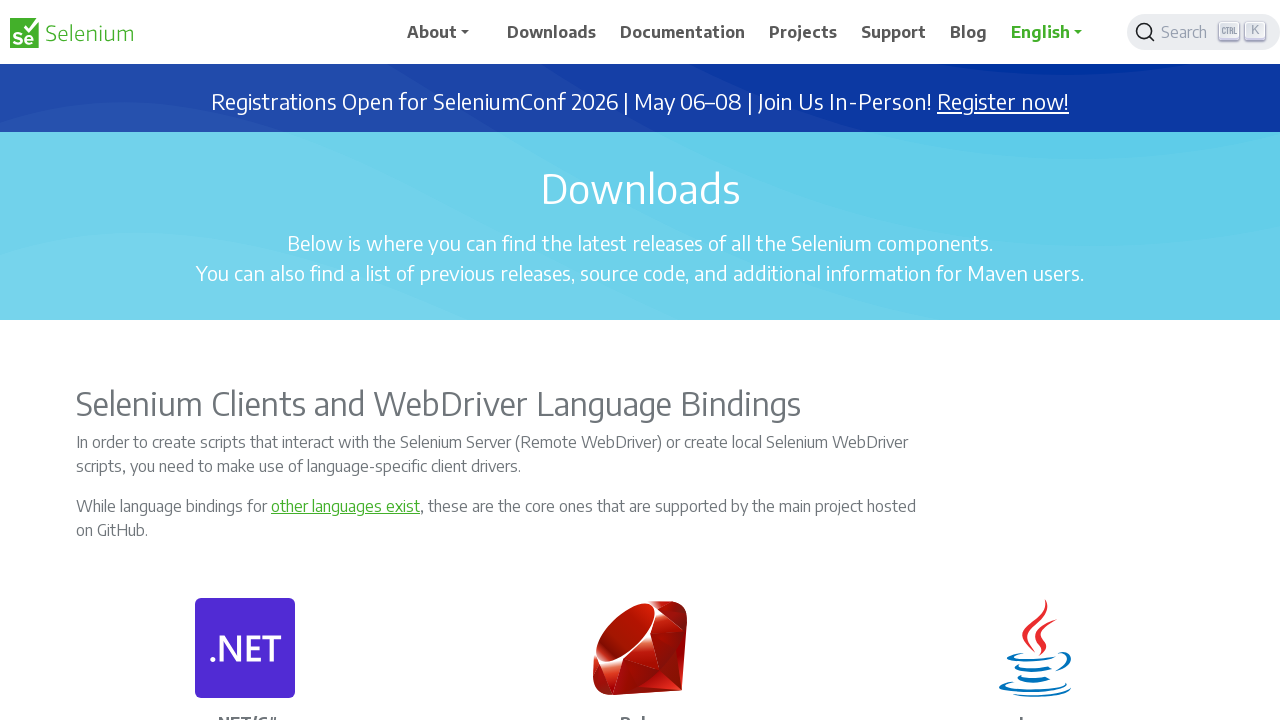

Navigated to Selenium downloads page
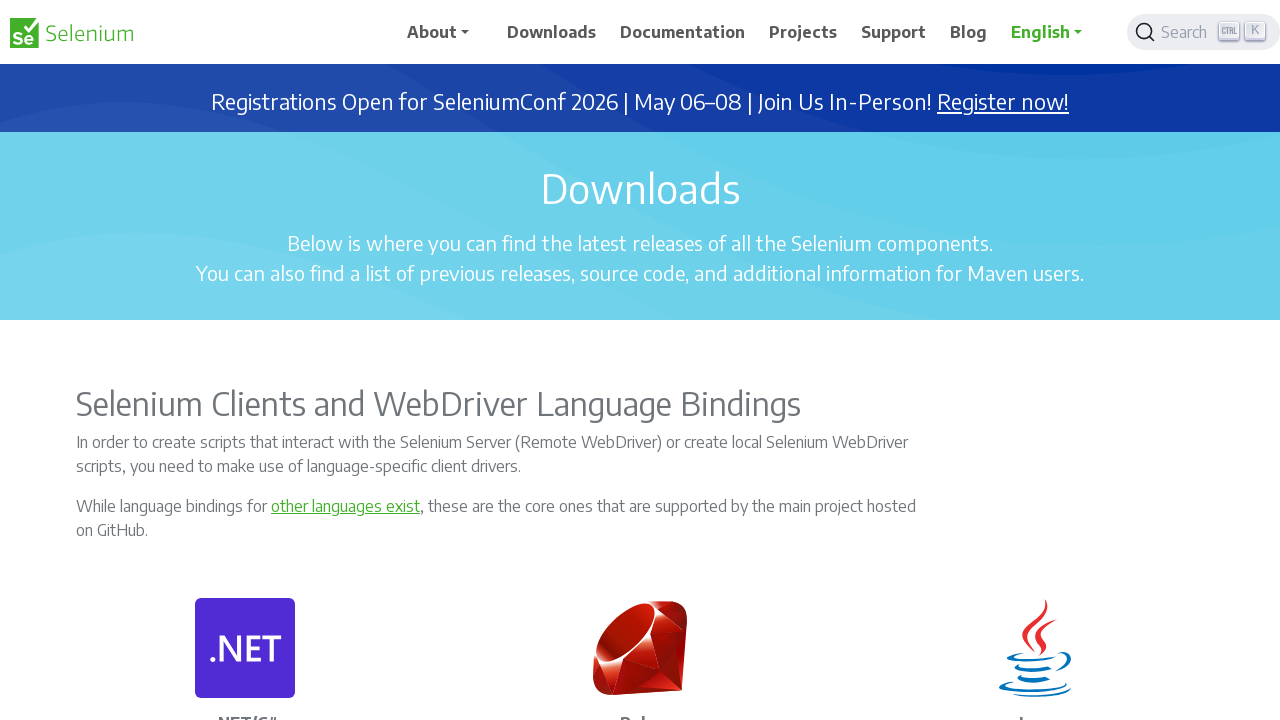

Maximized browser window to 1920x1080
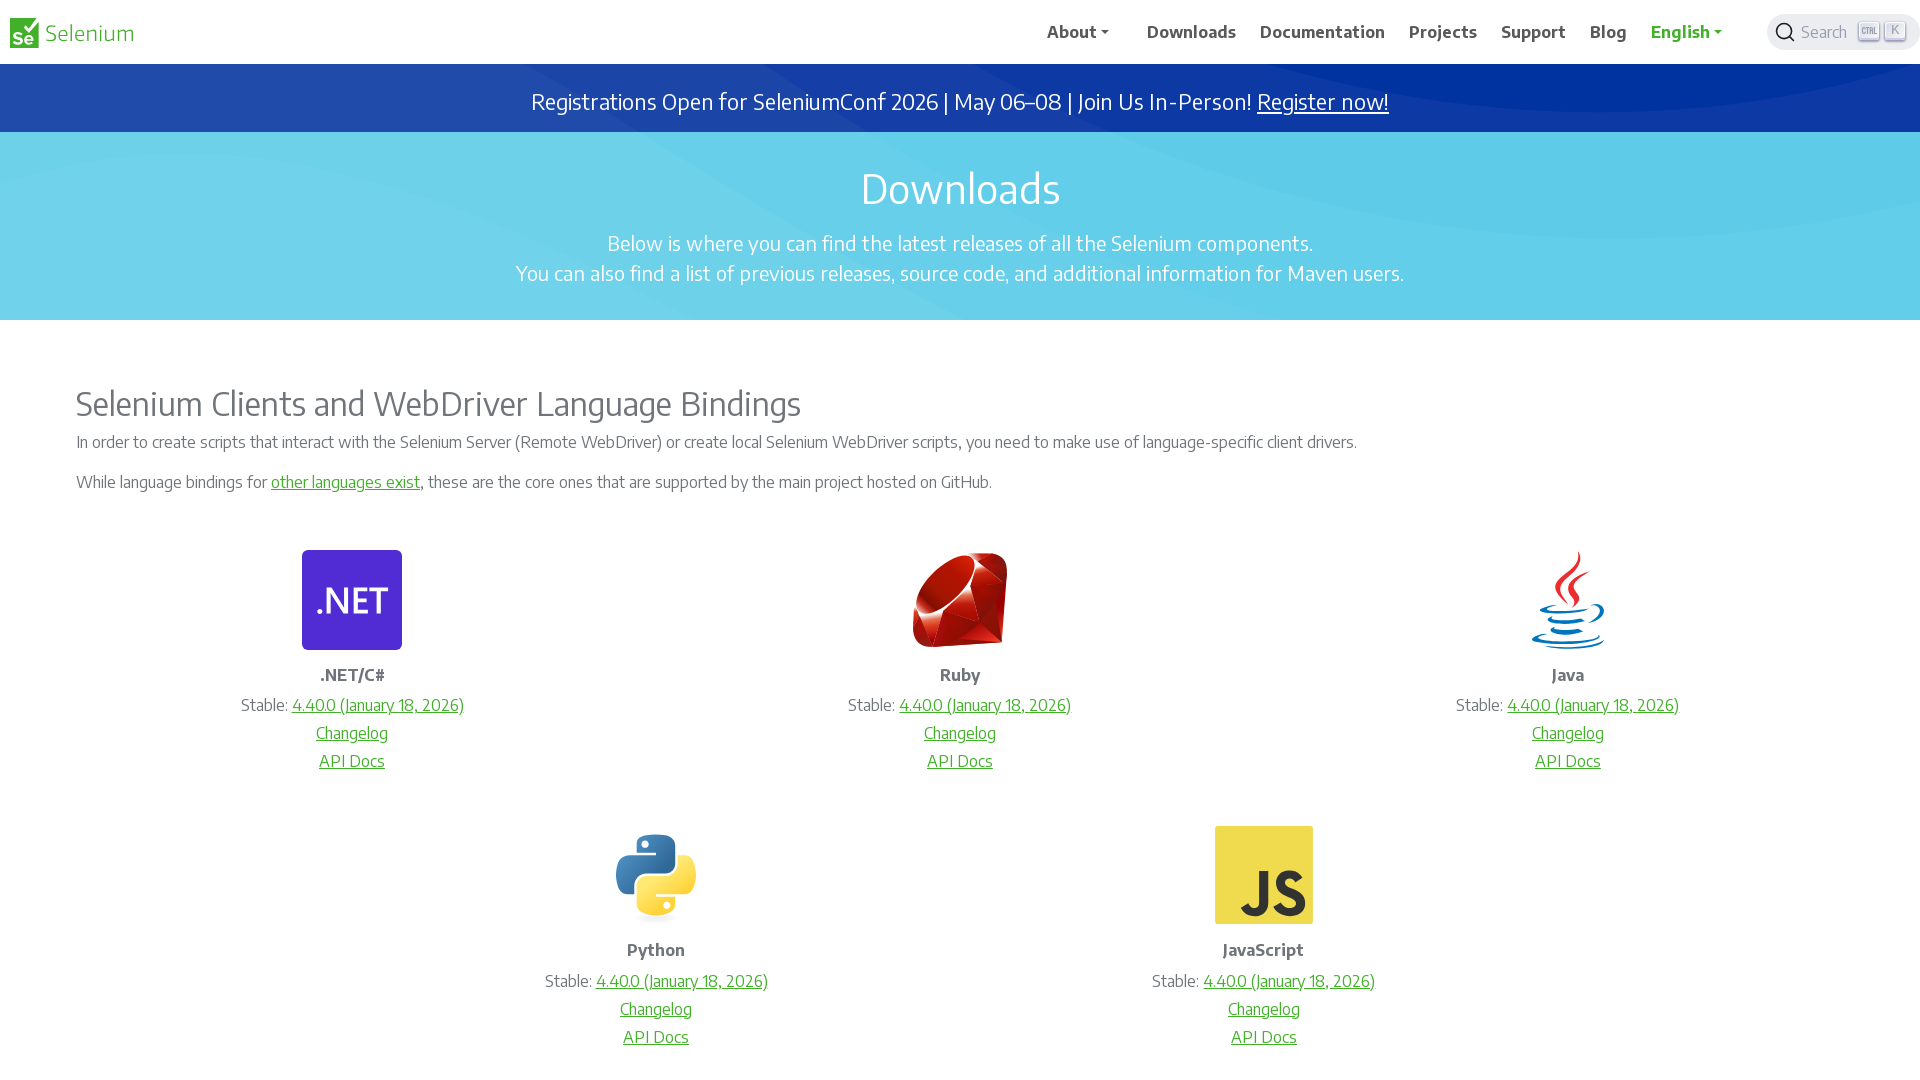

Page DOM content fully loaded
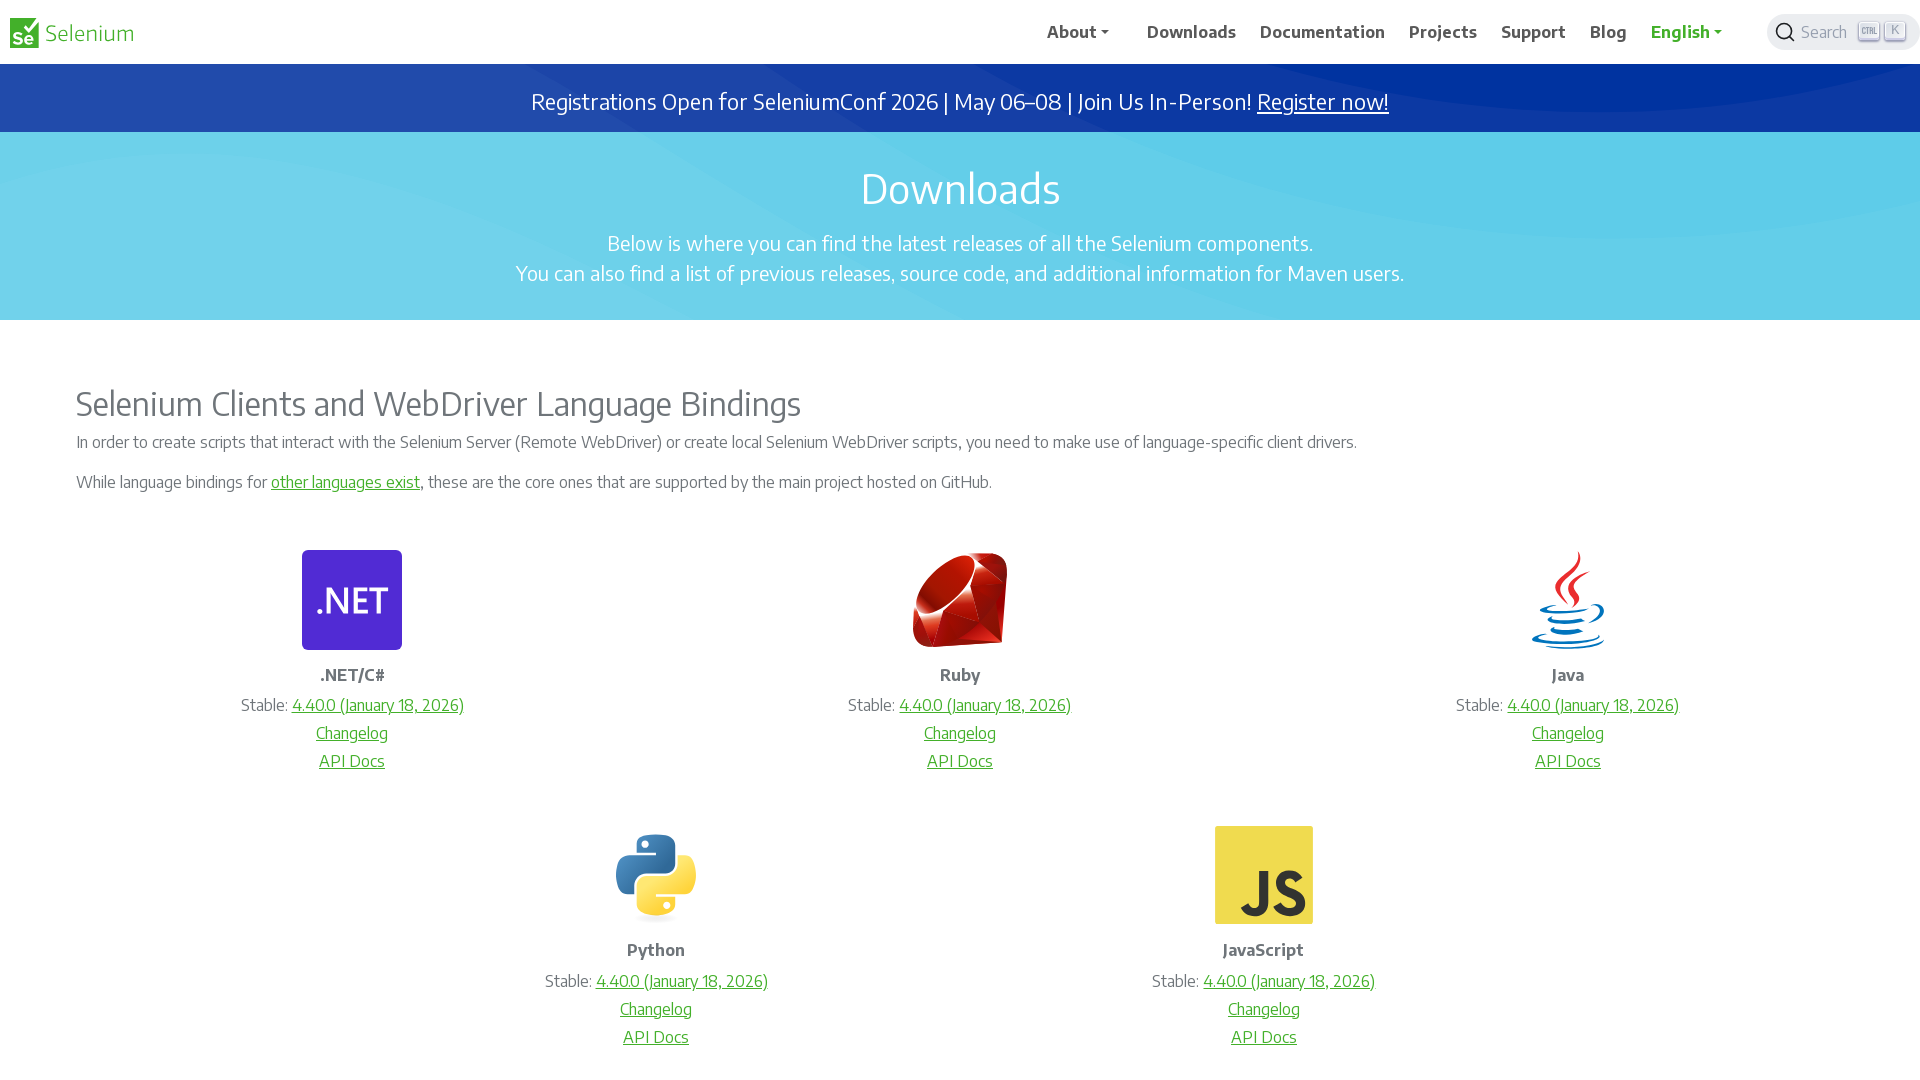

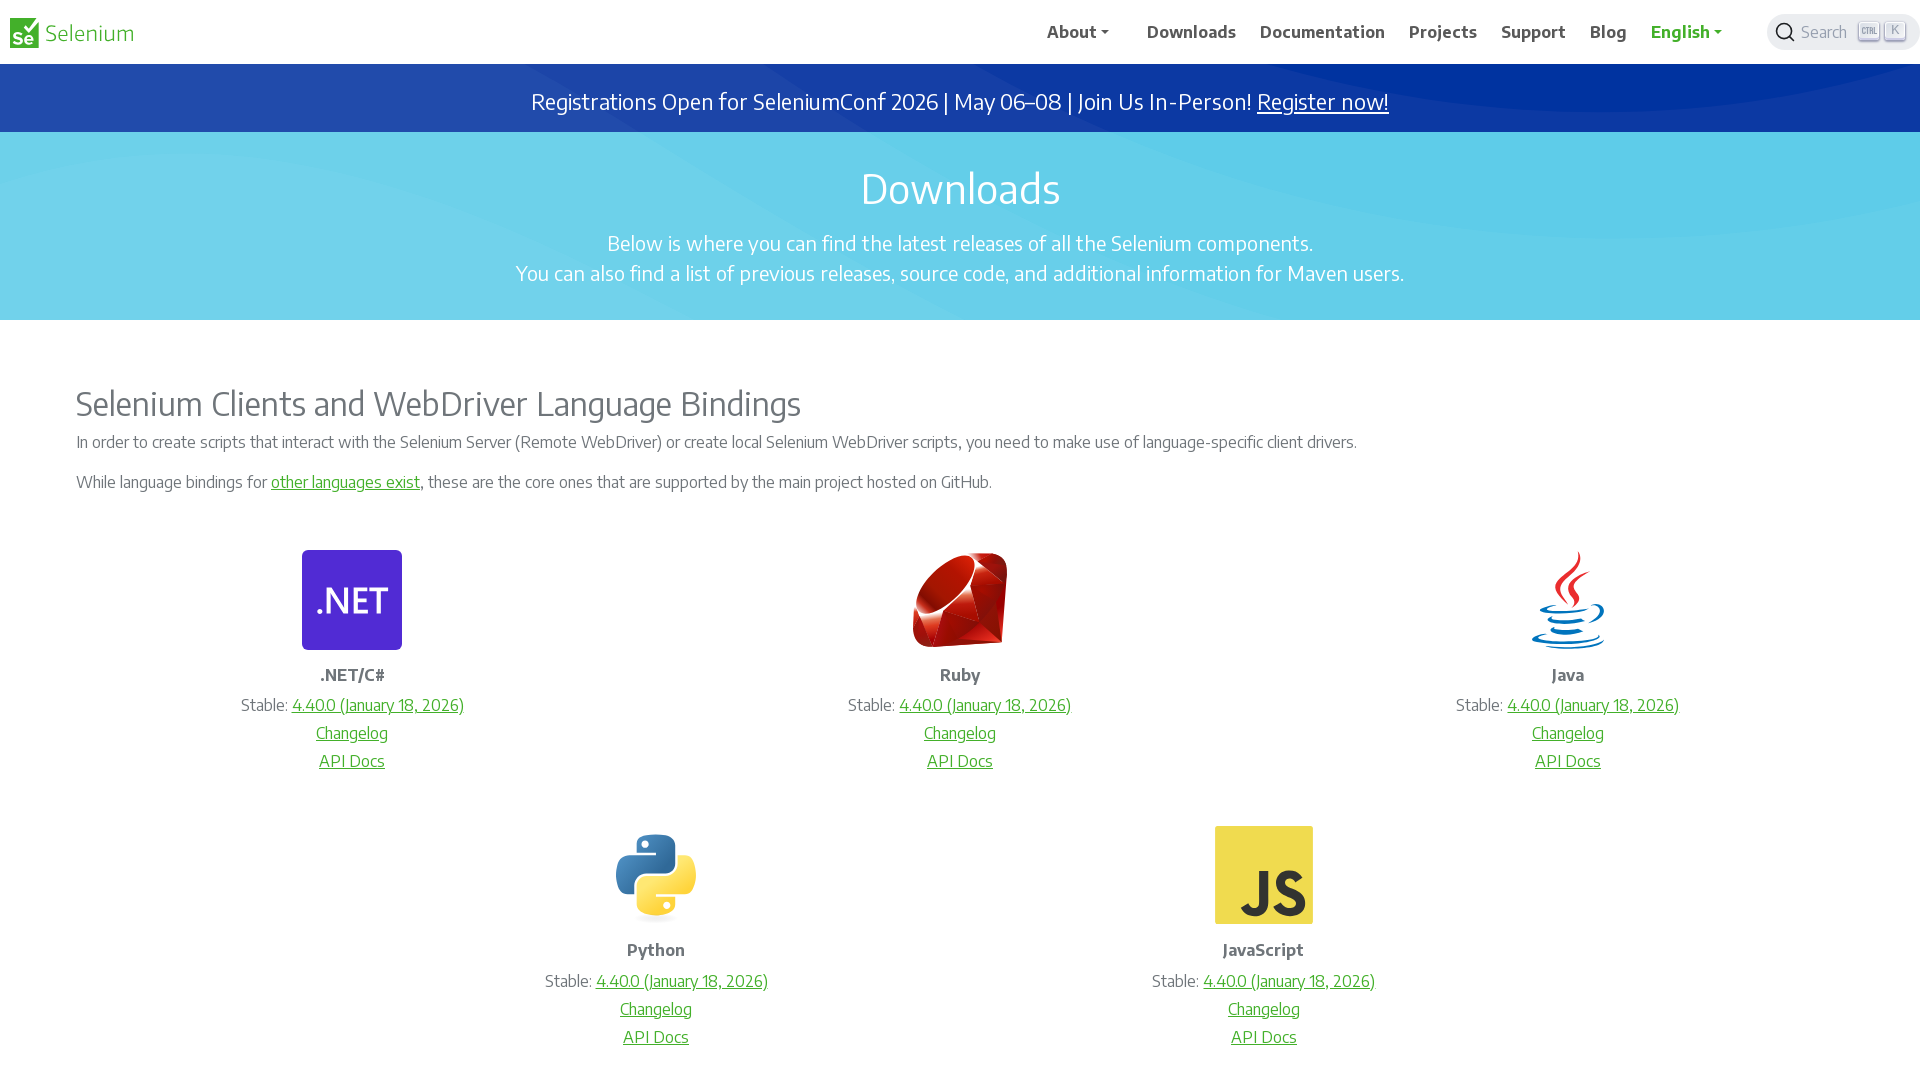